Navigates to Expedia's homepage and clicks on the Flights tab to access the flight search form

Starting URL: https://www.expedia.com/

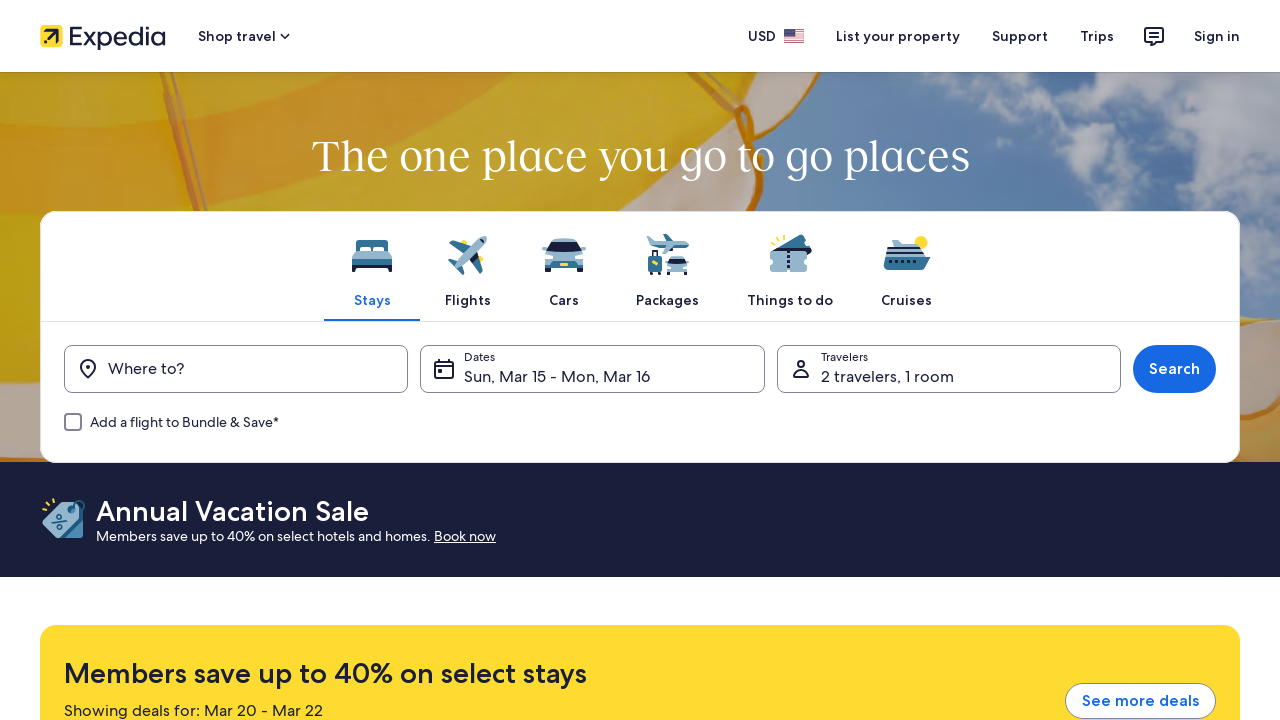

Flights tab selector loaded on Expedia homepage
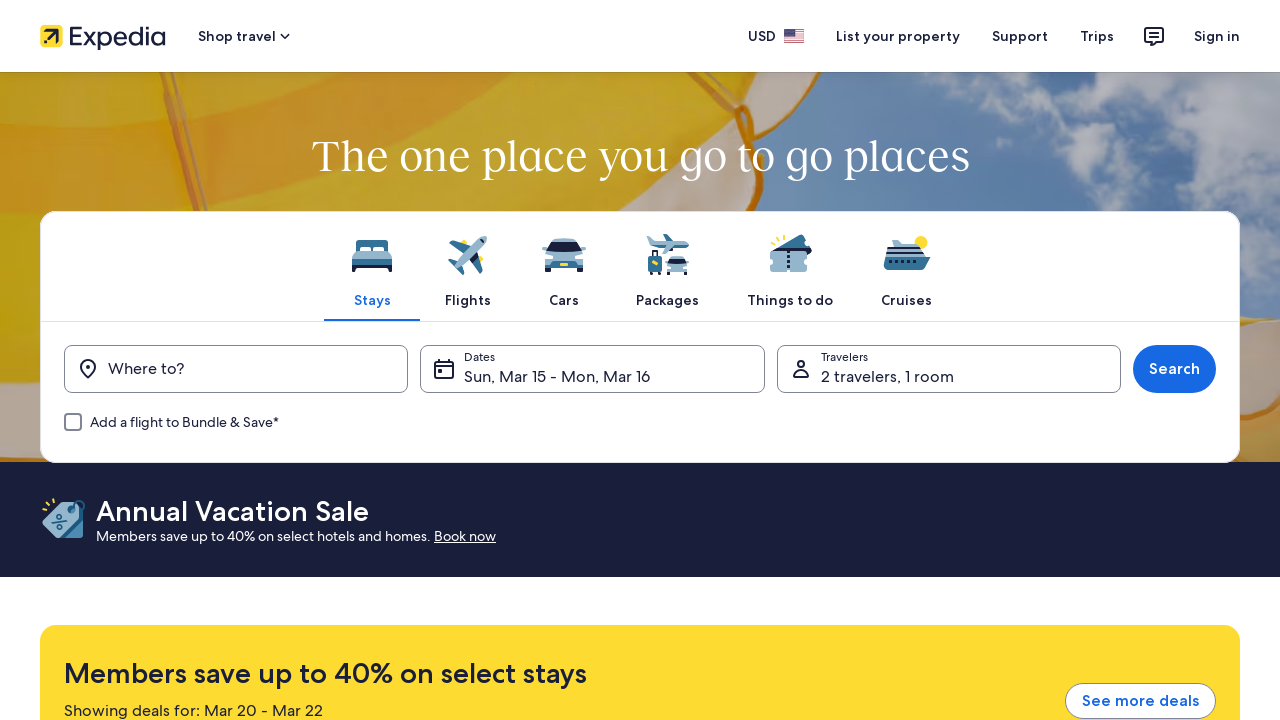

Clicked on Flights tab to access flight search form at (468, 266) on a[aria-controls="search_form_product_selector_flights"]
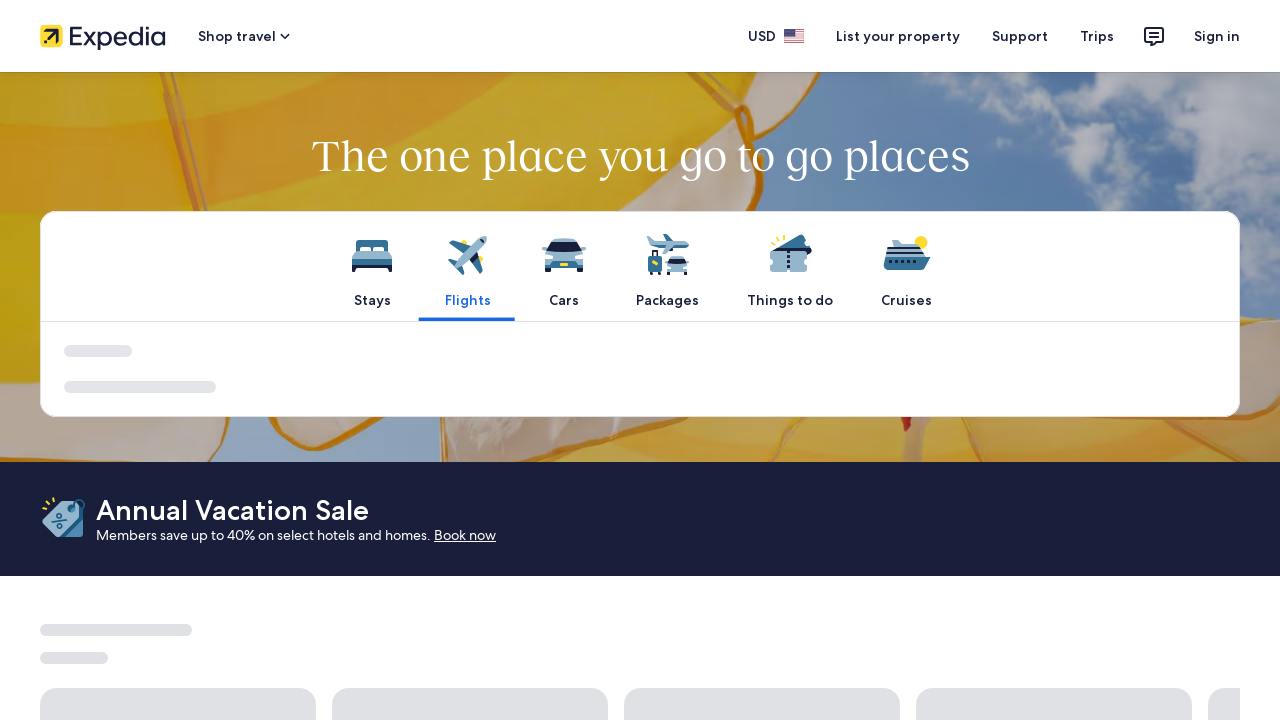

Waited for flights form to be visible
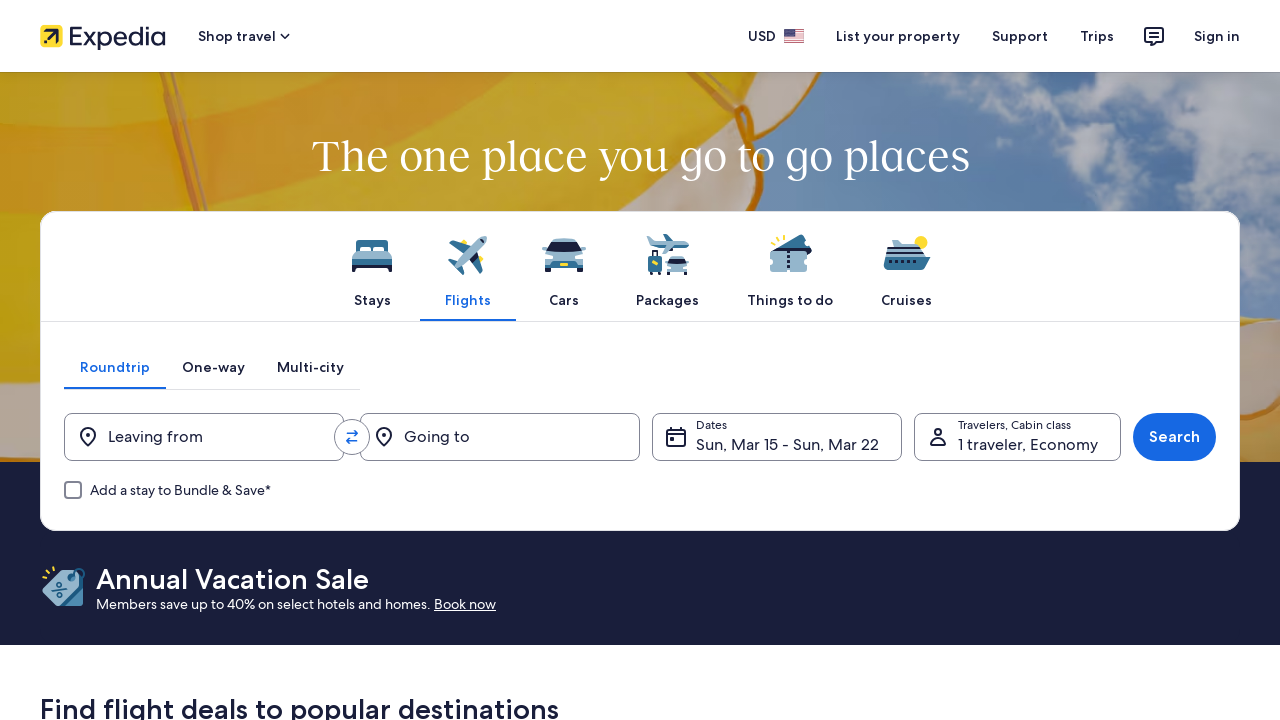

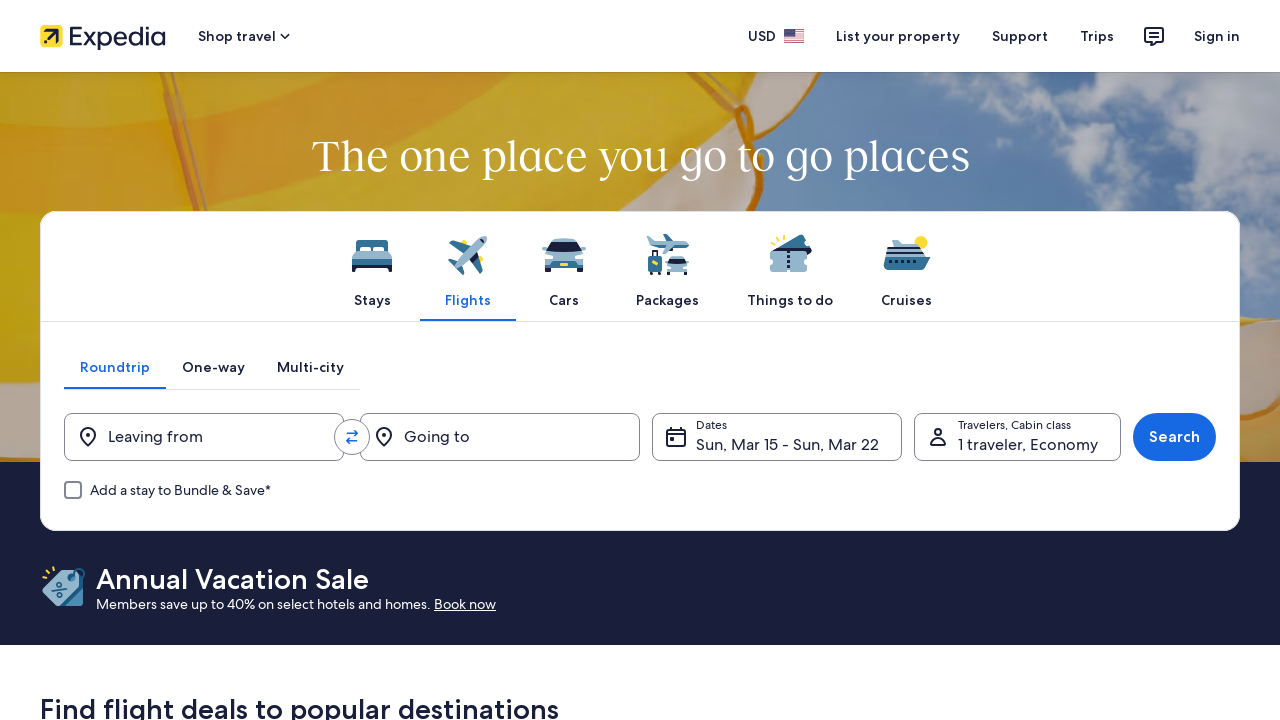